Tests the toggle hide/show functionality on W3Schools by clicking the toggle button and verifying element visibility changes

Starting URL: https://www.w3schools.com/howto/howto_js_toggle_hide_show.asp

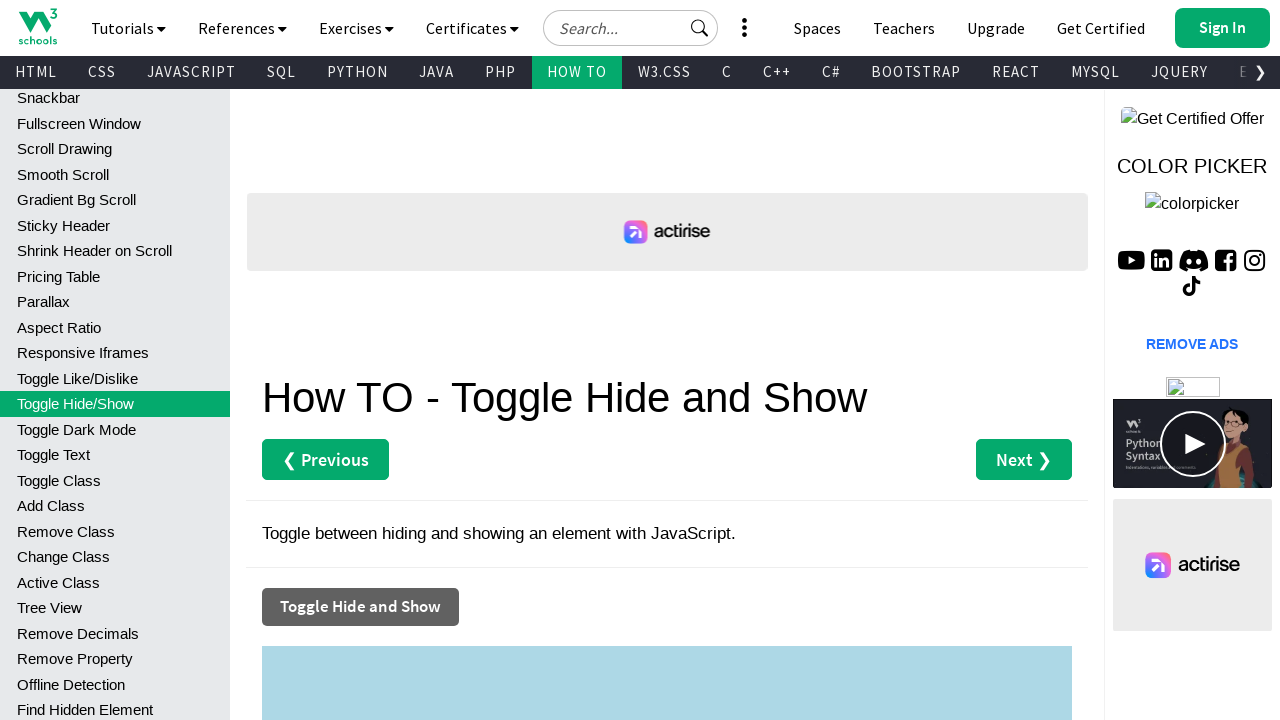

Waited for #myDIV element to be visible
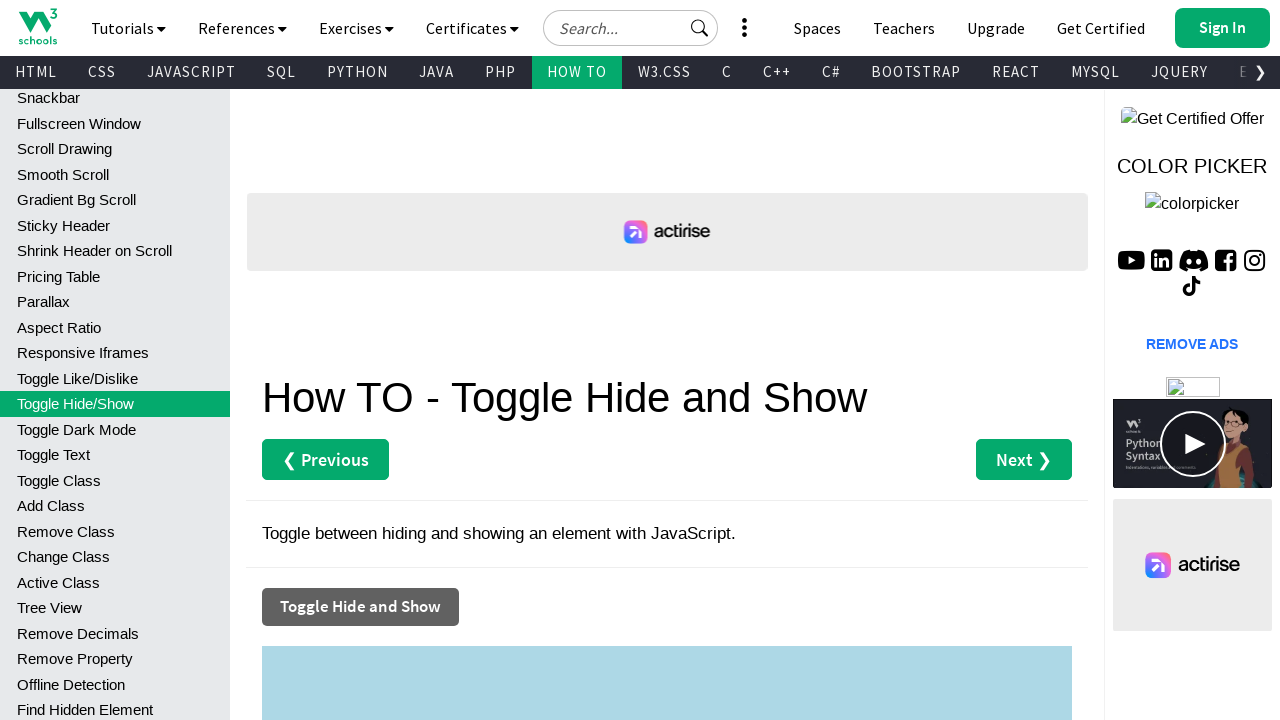

Clicked toggle button to hide the div element at (360, 607) on button:has-text('Toggle Hide and Show')
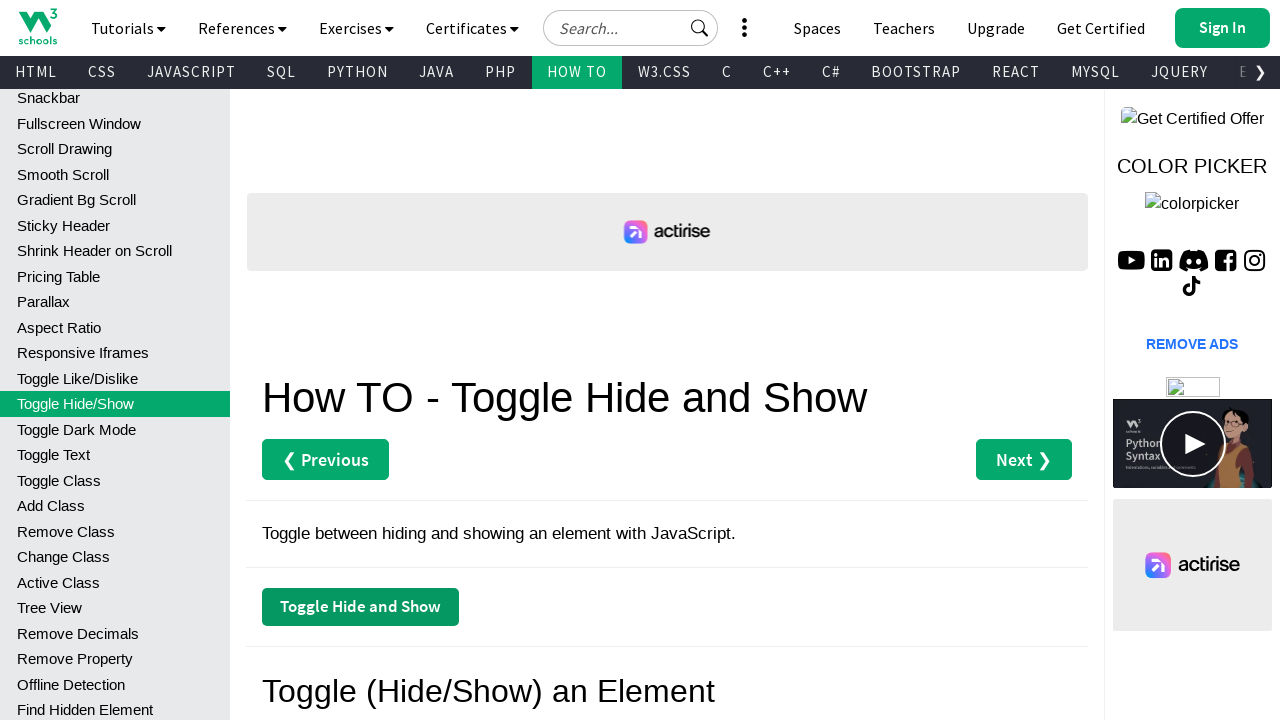

Verified #myDIV element is now hidden
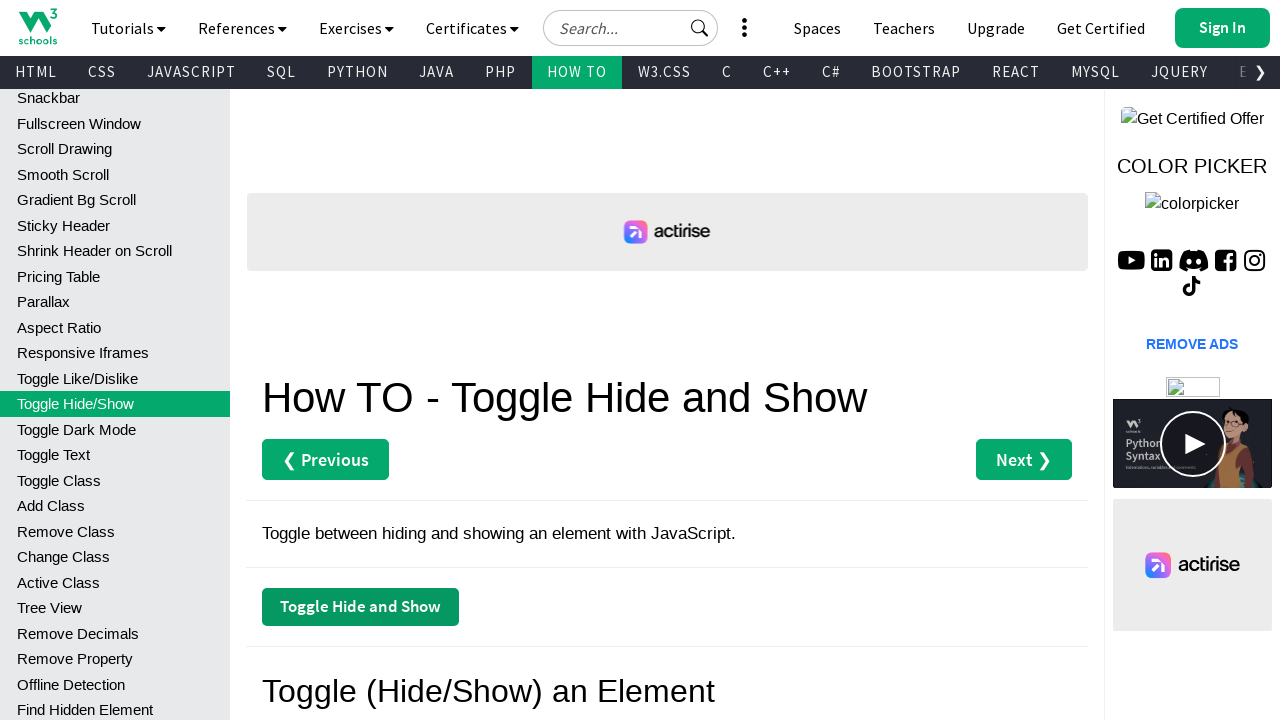

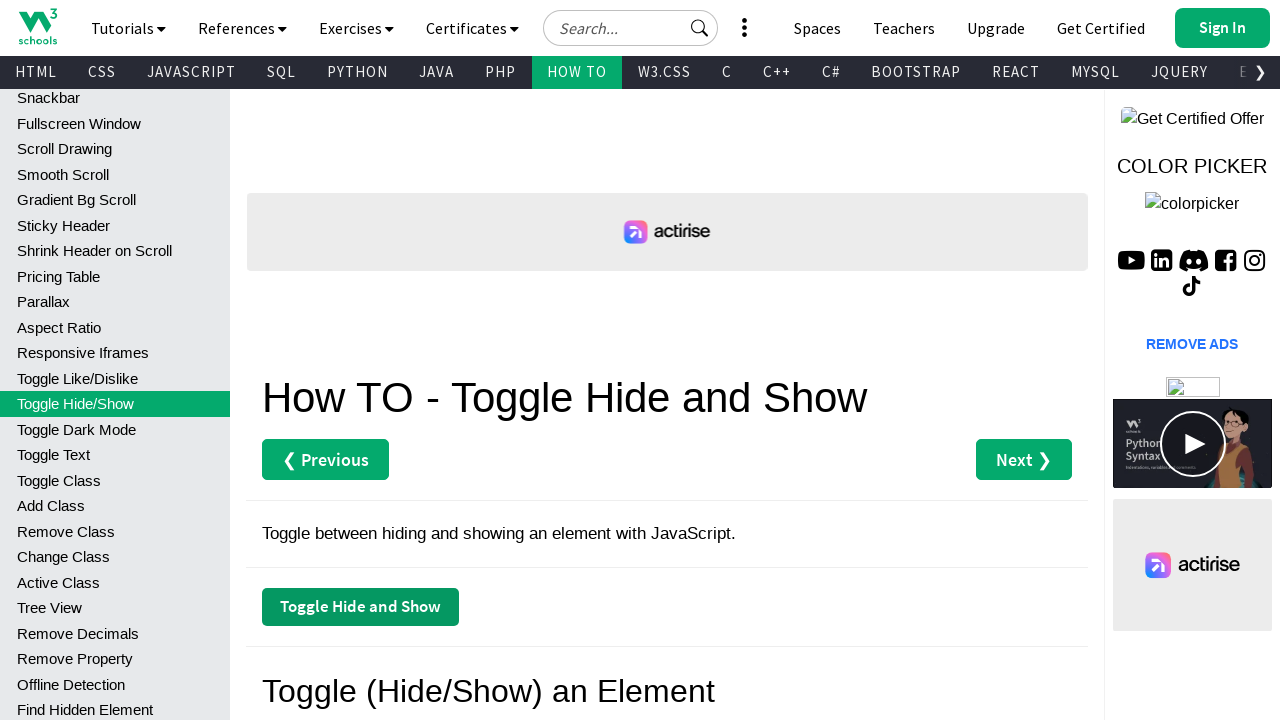